Tests that clicking on the Total/checkout button opens the payment details popup

Starting URL: https://coffee-cart.app/

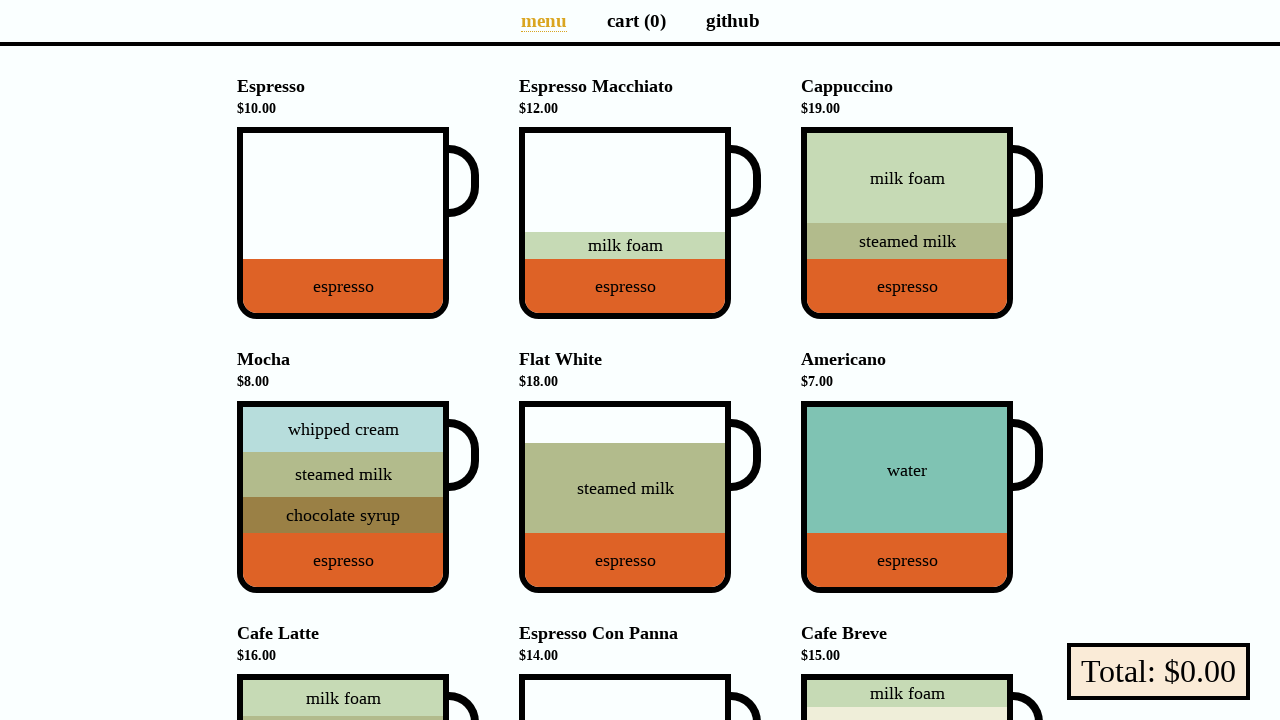

Clicked on Total/checkout button at (1158, 672) on [data-test="checkout"]
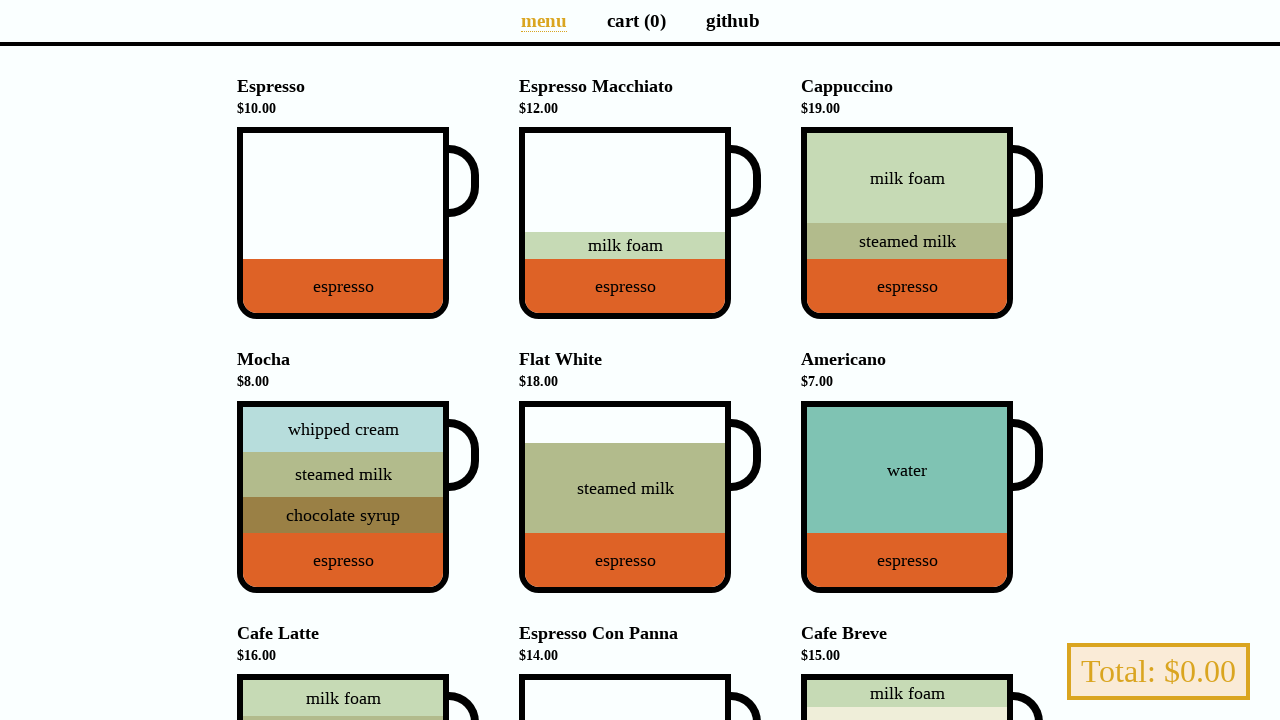

Verified payment details popup appears with 'Payment details' text
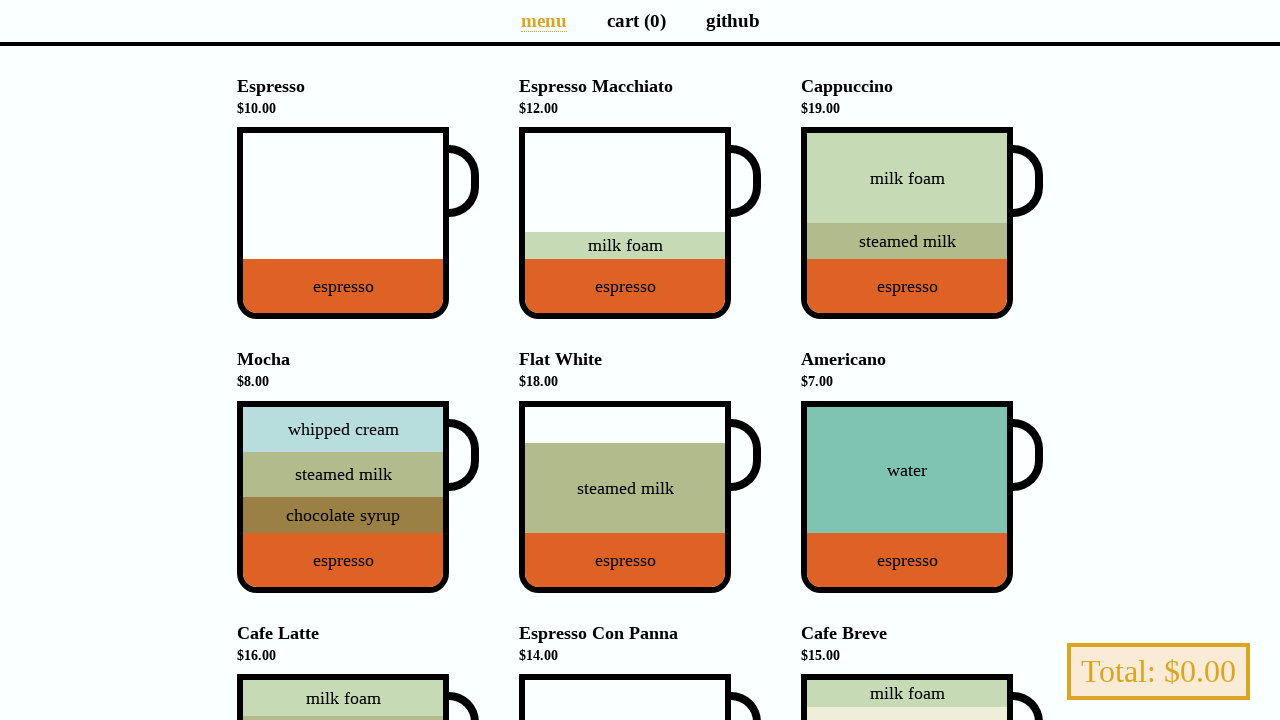

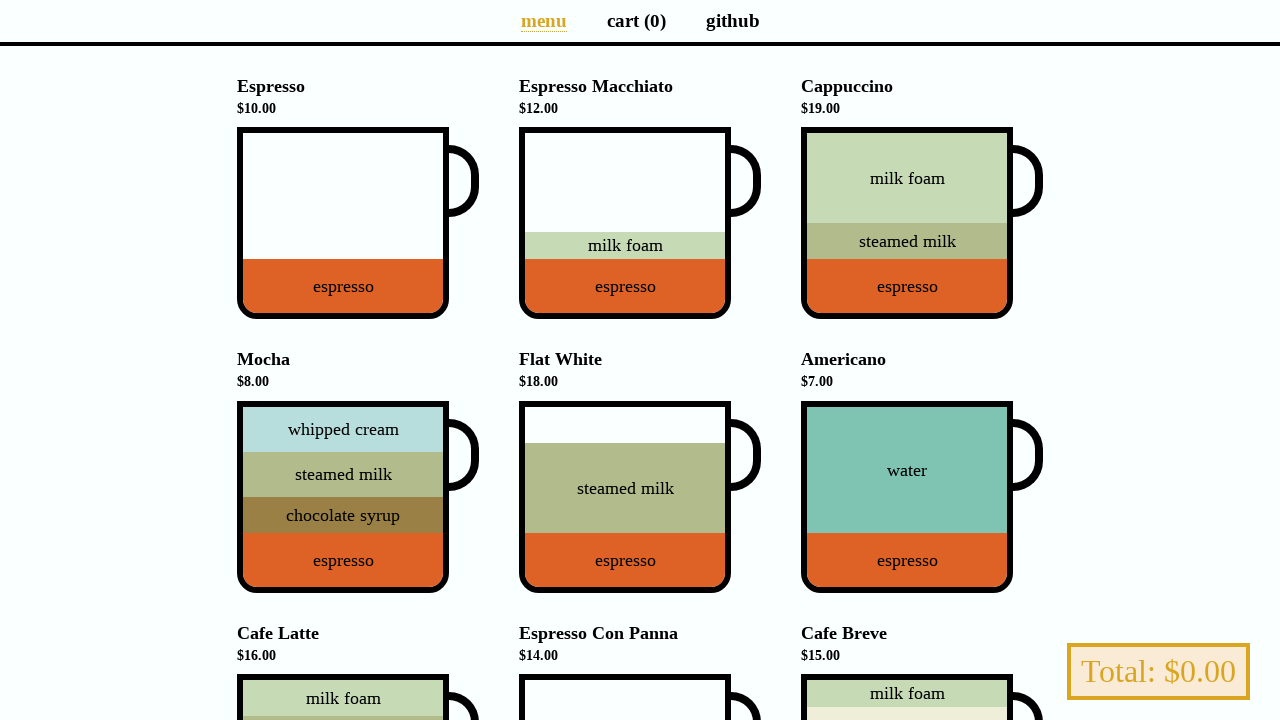